Tests staying on the current page by clicking a button and dismissing the alert, then verifying the confirmation message appears

Starting URL: https://kristinek.github.io/site/examples/alerts_popups

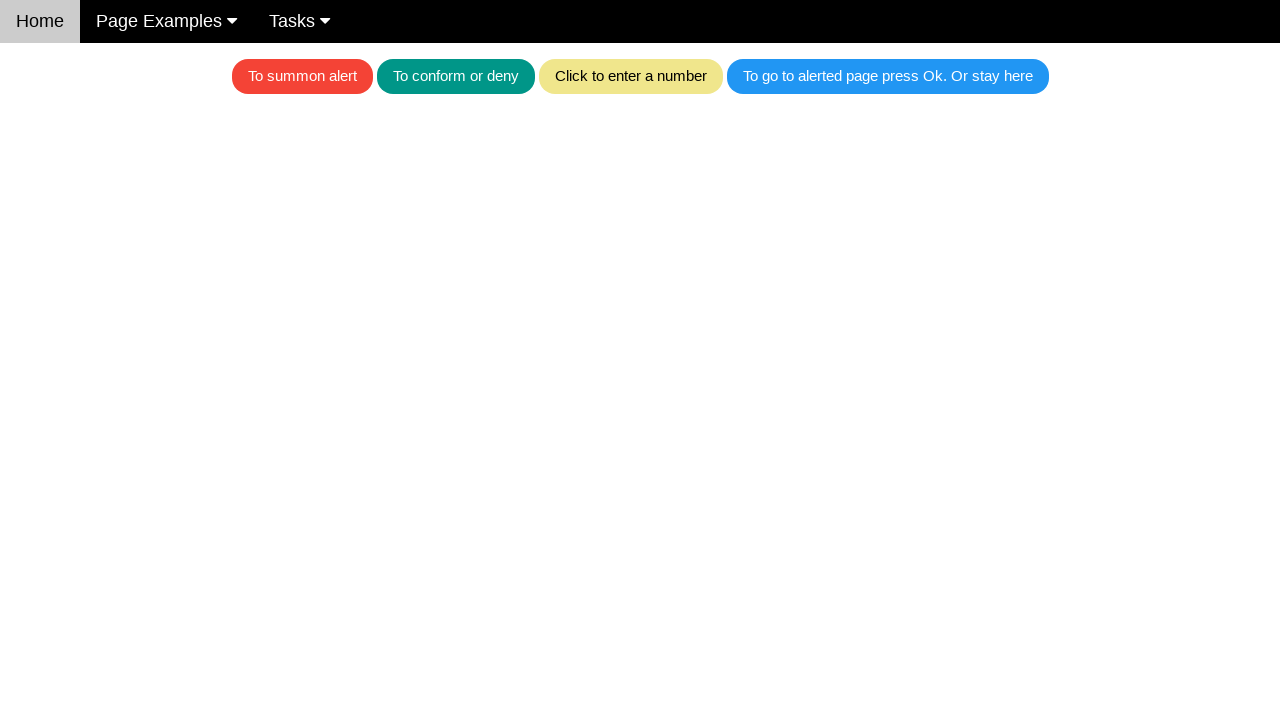

Set up dialog handler to dismiss alerts
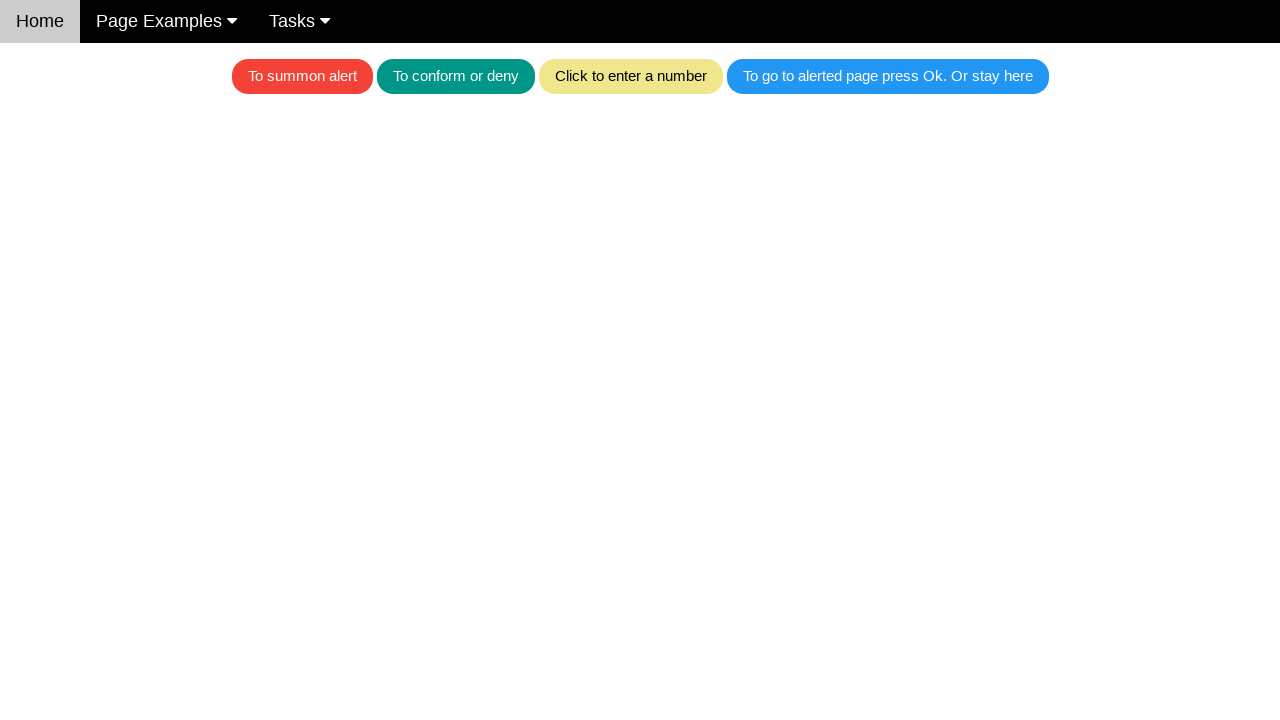

Clicked the alert button at (888, 76) on .w3-blue
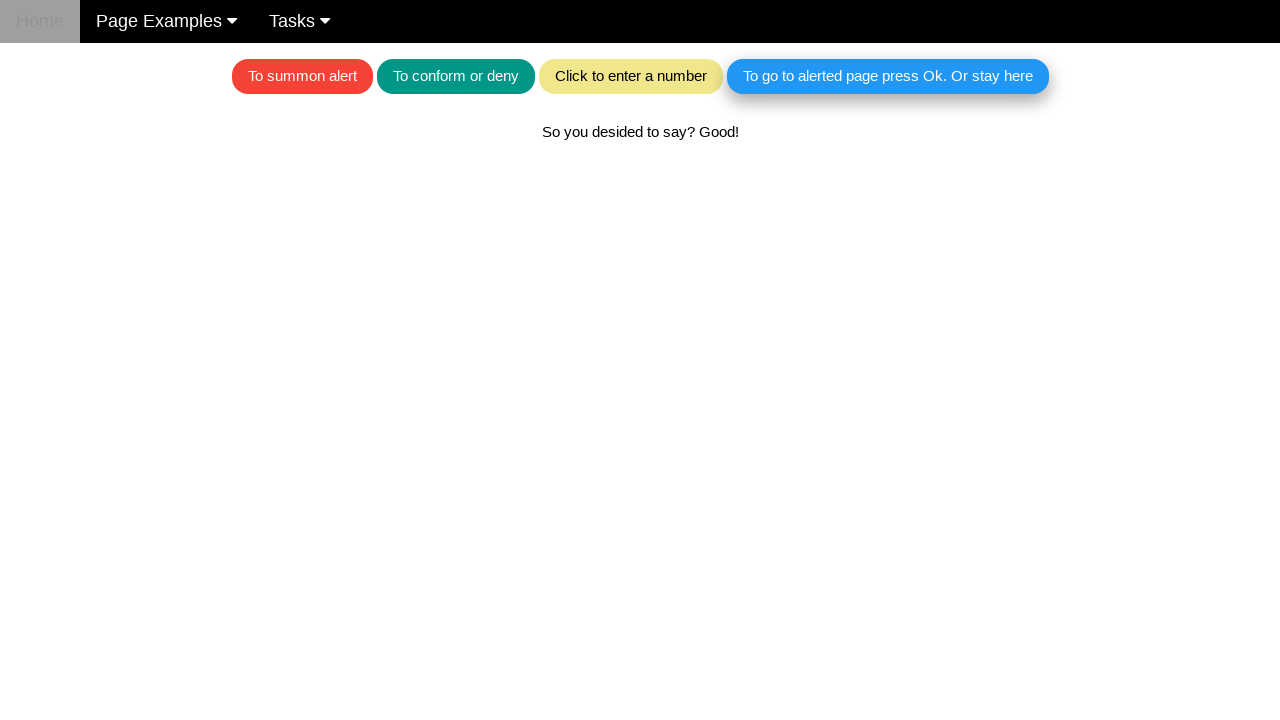

Waited for and verified confirmation message appeared after dismissing alert
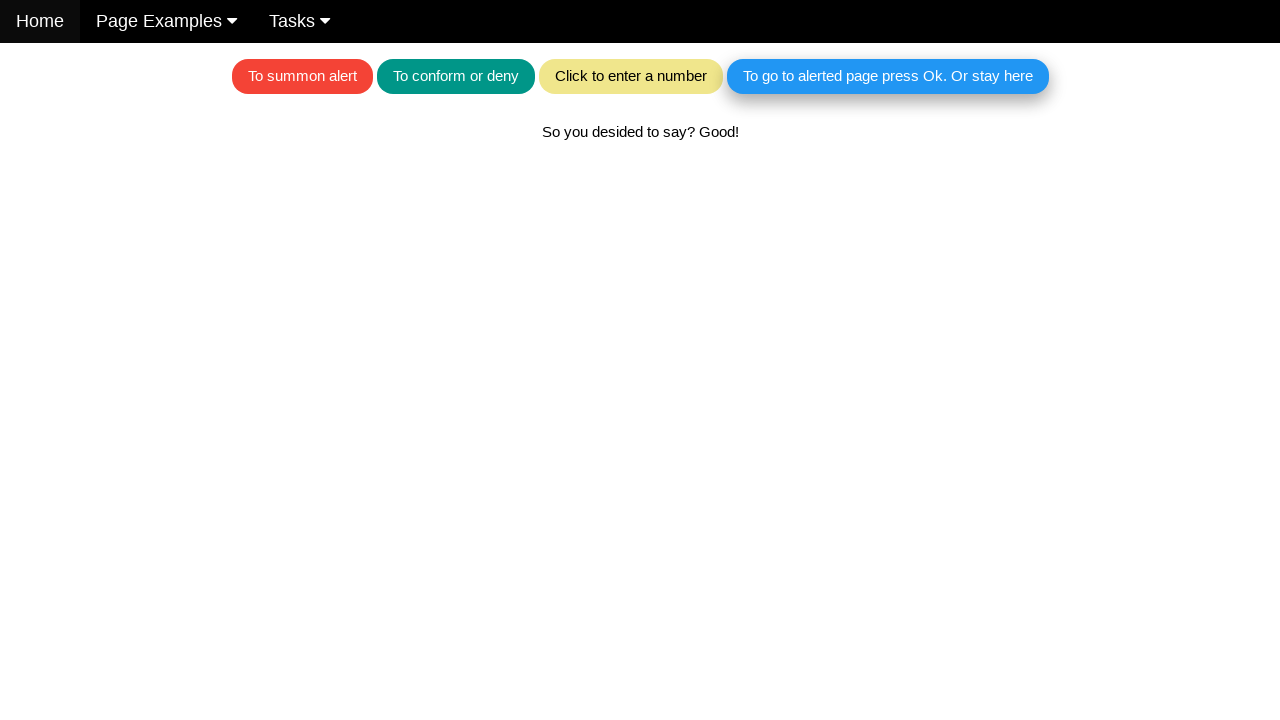

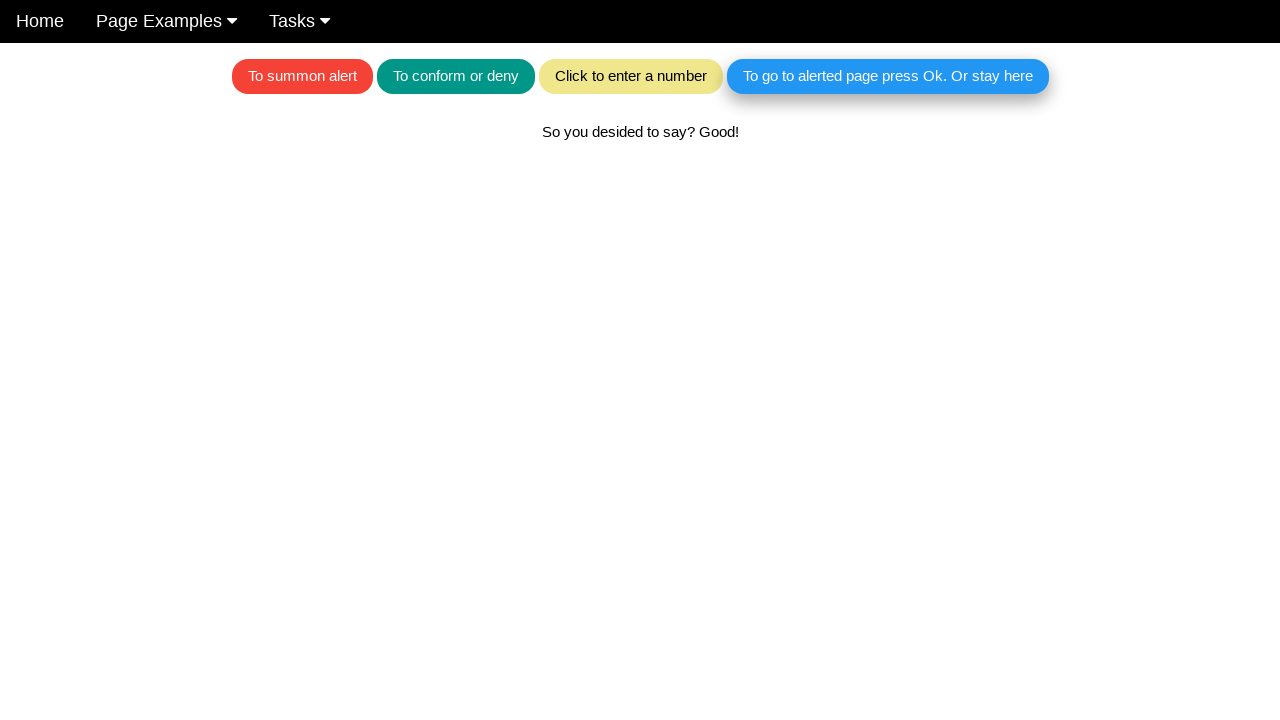